Tests dropdown selection functionality by selecting an option by index from a dropdown menu

Starting URL: https://omayo.blogspot.com/

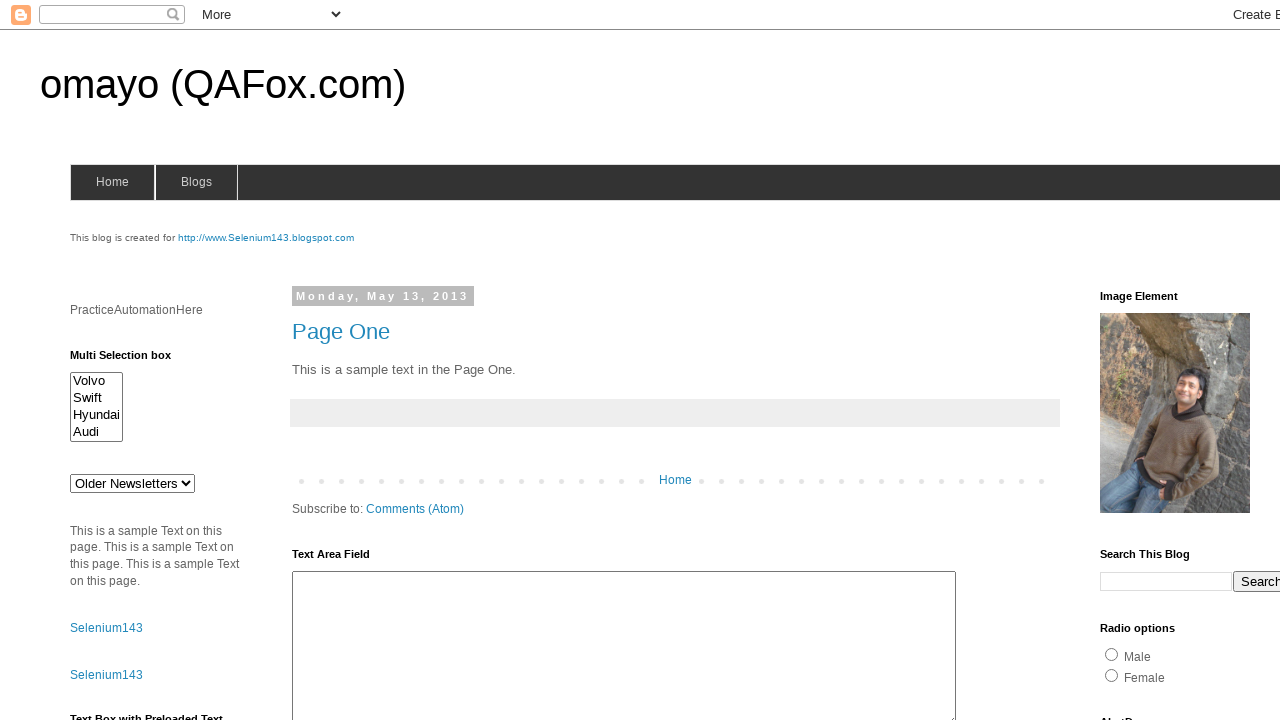

Located dropdown element with id 'drop1'
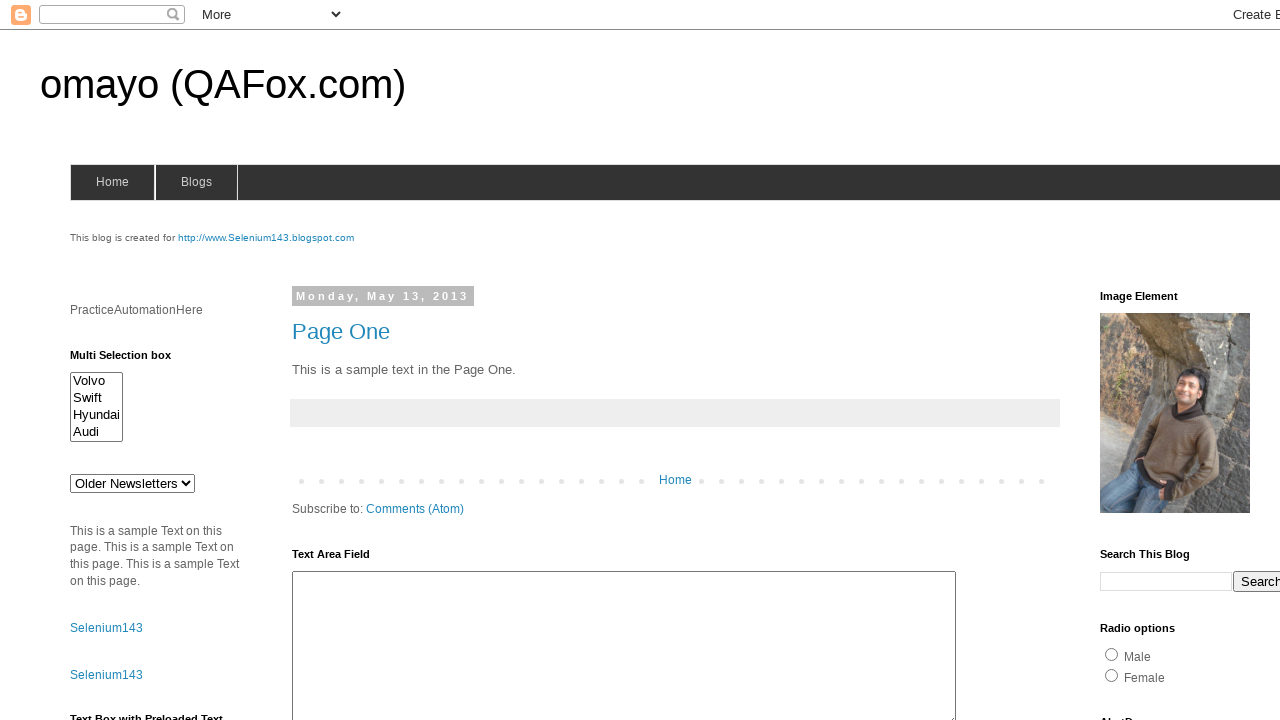

Selected option at index 1 from dropdown menu on #drop1
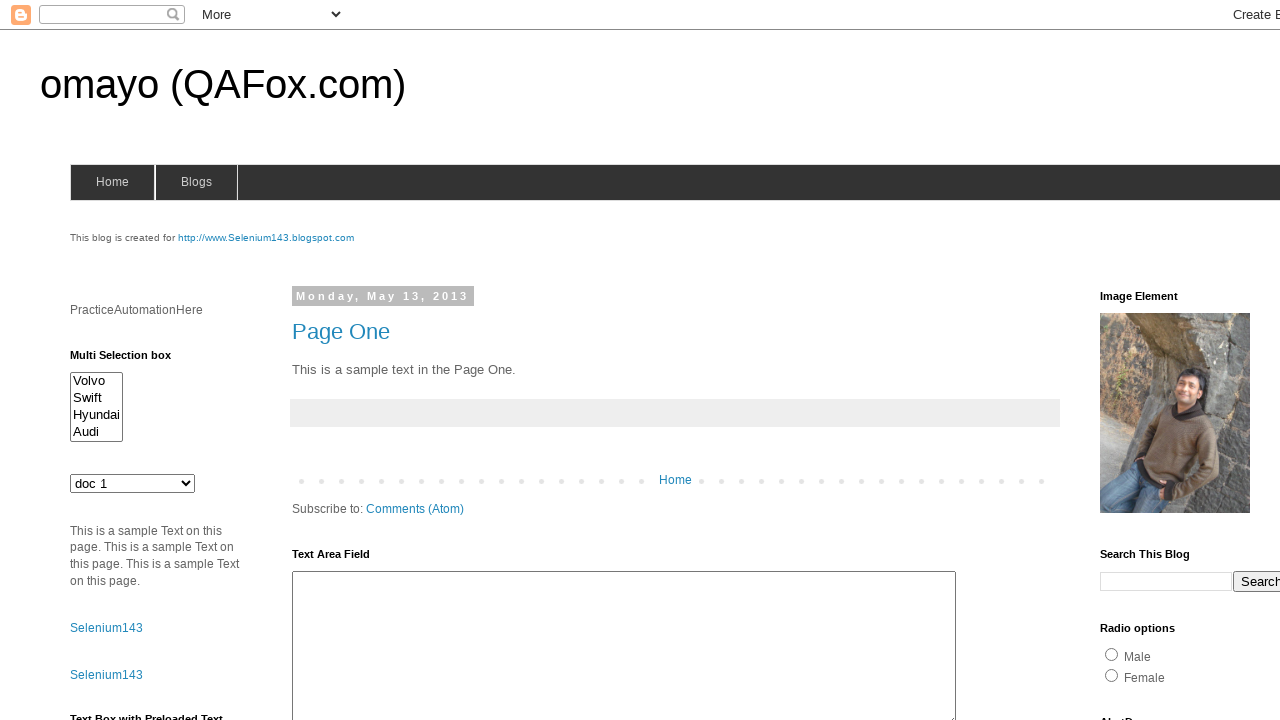

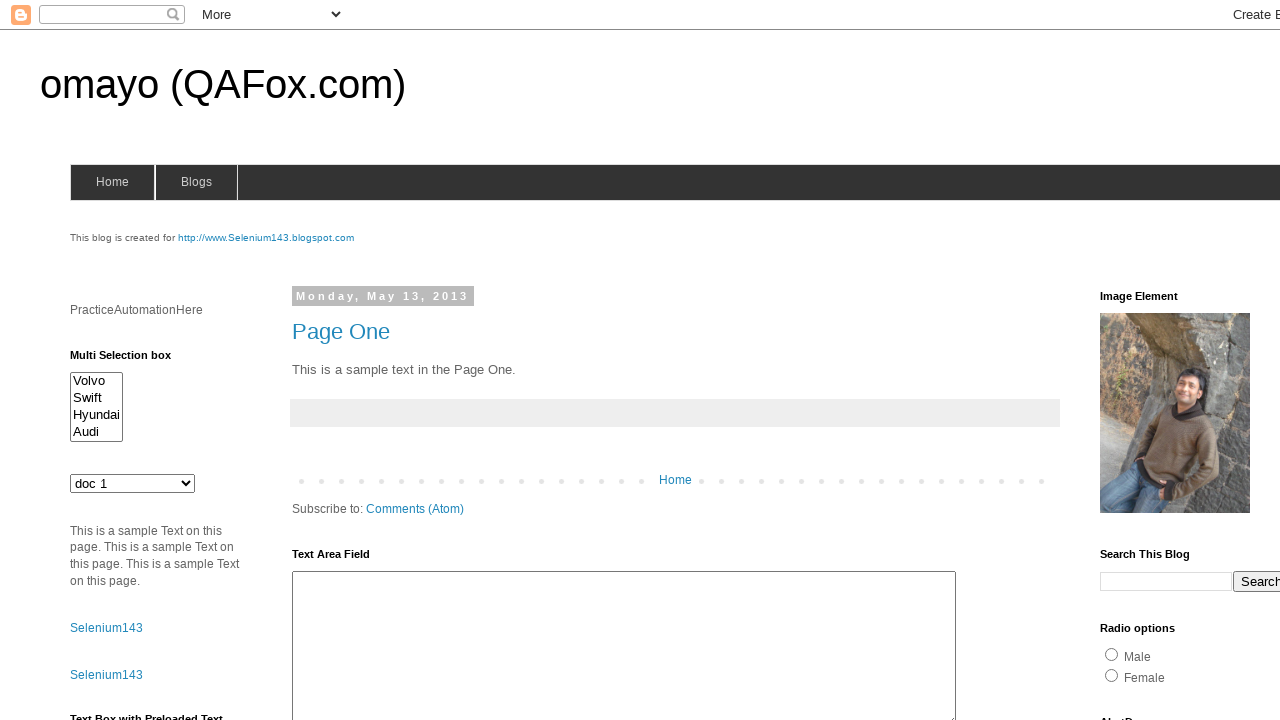